Tests autocomplete functionality by typing partial text and selecting a suggestion from the dropdown

Starting URL: https://www.rahulshettyacademy.com/AutomationPractice/

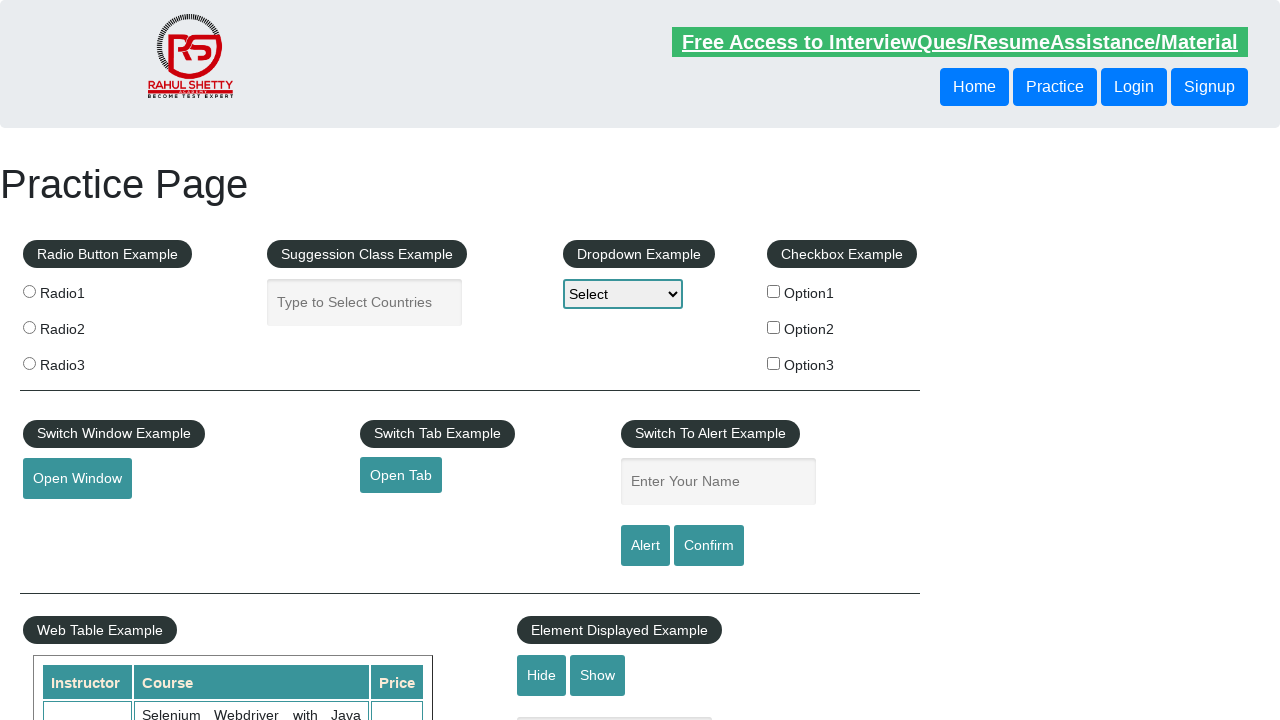

Filled autocomplete field with partial text 'Ind' on input[type='text']:first-of-type
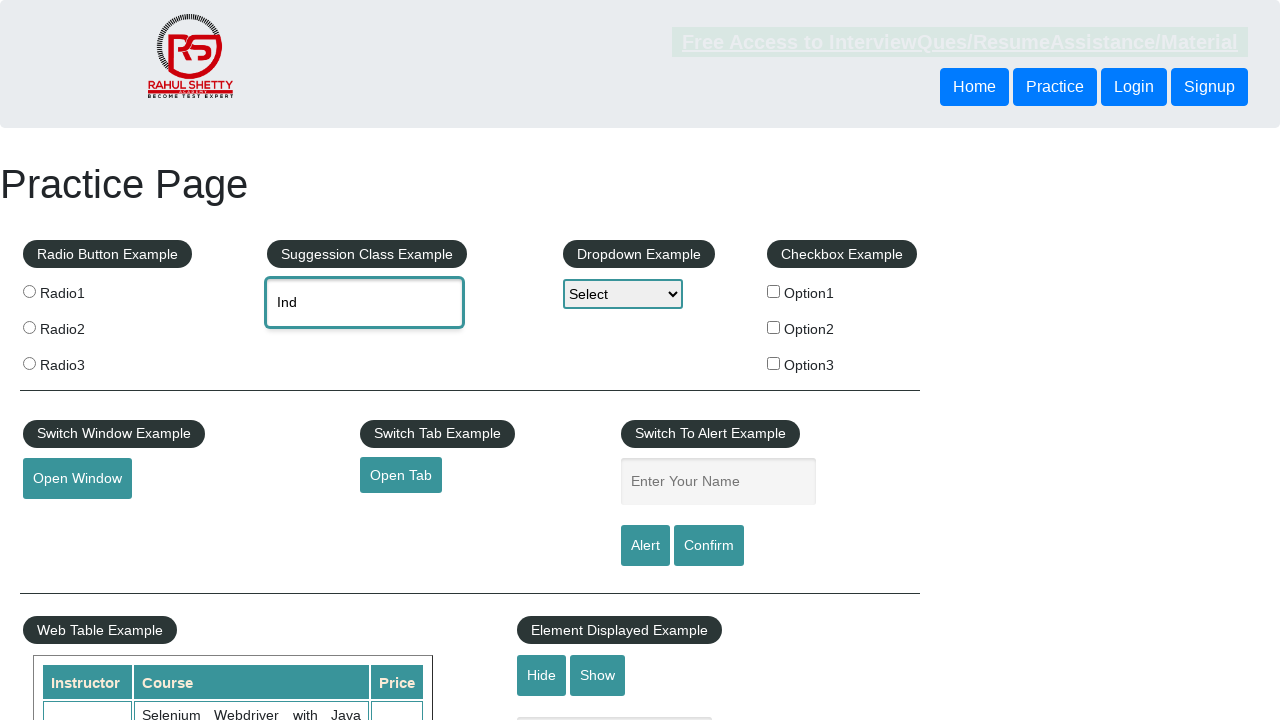

Waited 2 seconds for autocomplete suggestions to appear
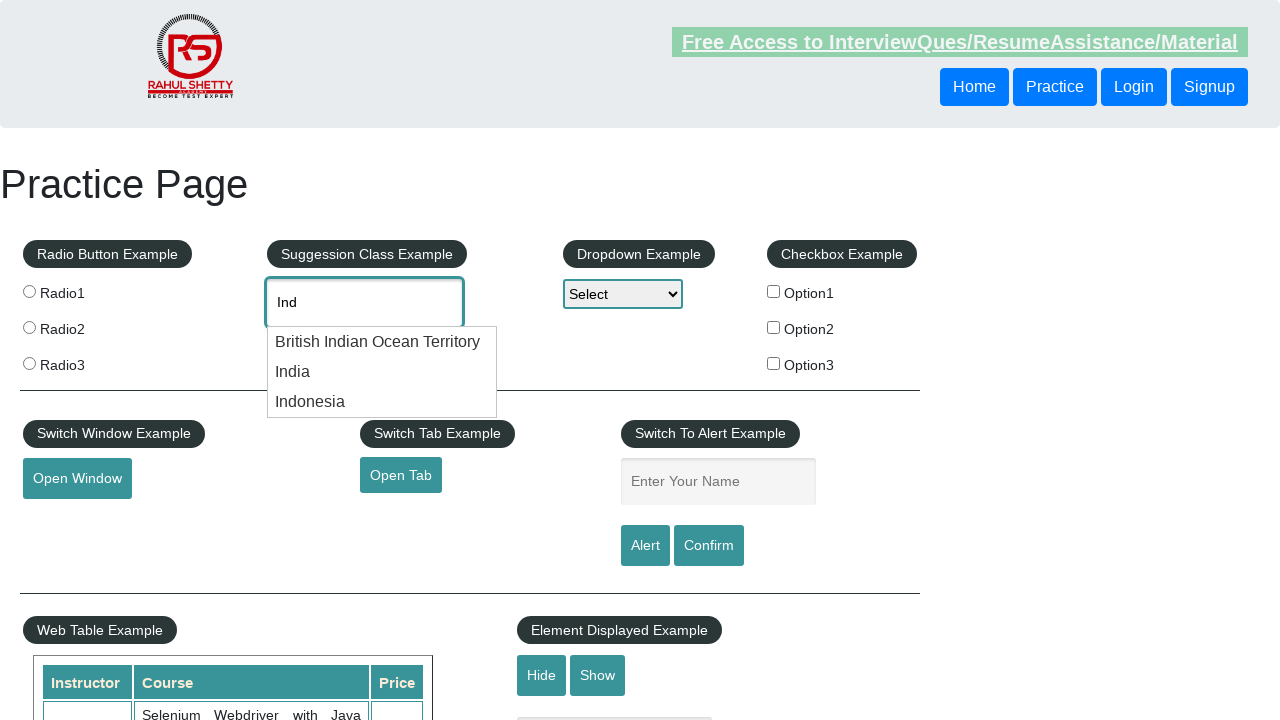

Selected 'India' from the autocomplete dropdown suggestions at (382, 372) on xpath=//li[@class='ui-menu-item'][2]/div[text()='India']
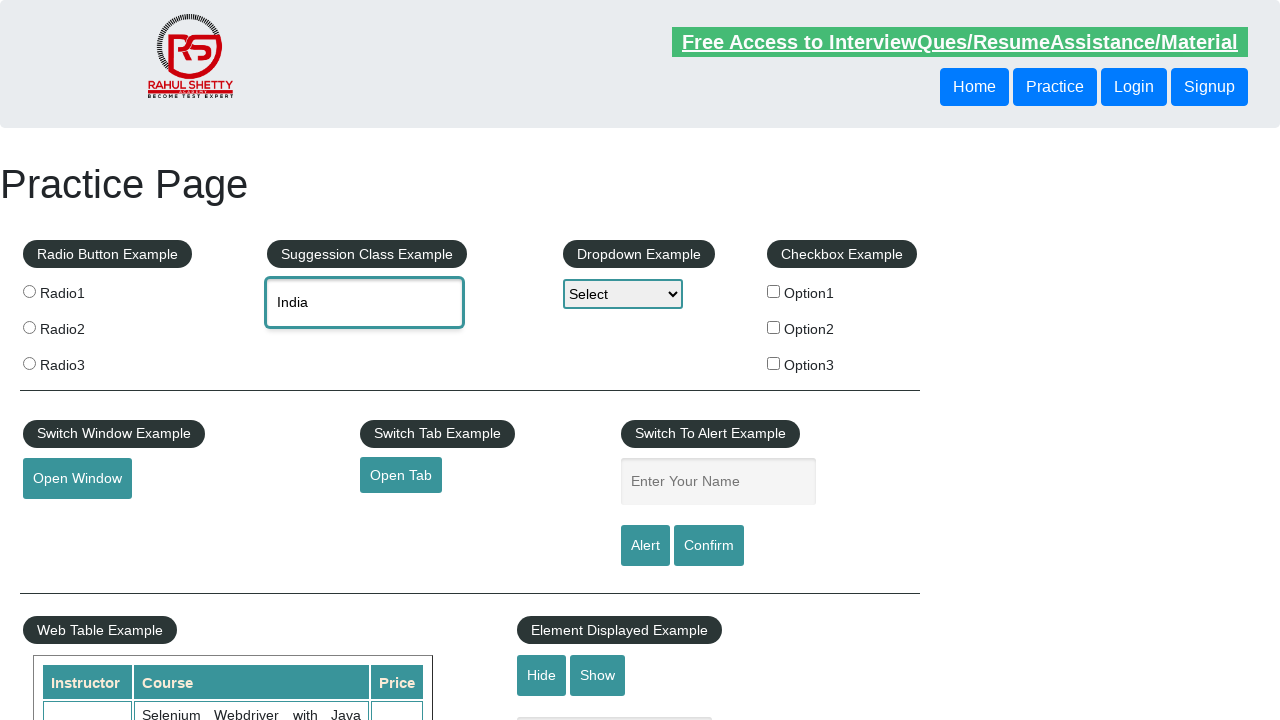

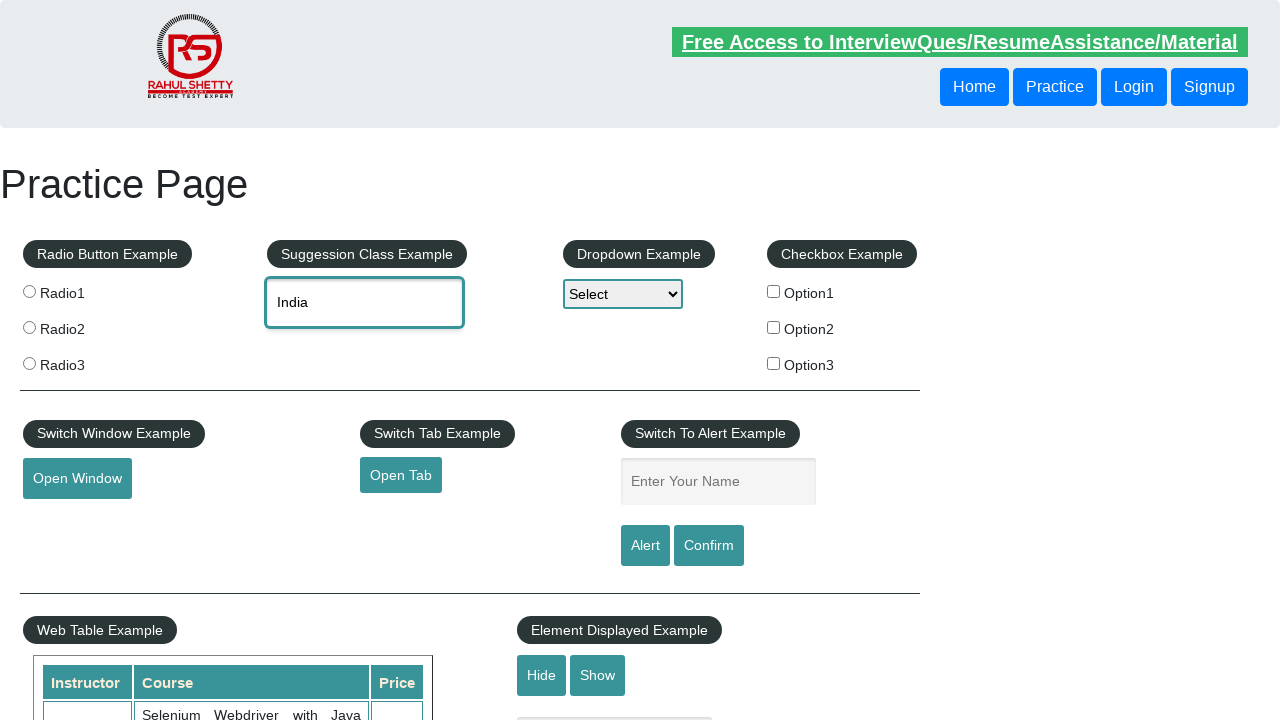